Tests that all core pages (homepage, reviews, bonuses, providers, games, guides) are accessible and contain main content elements.

Starting URL: https://bestcasinoportal.com/

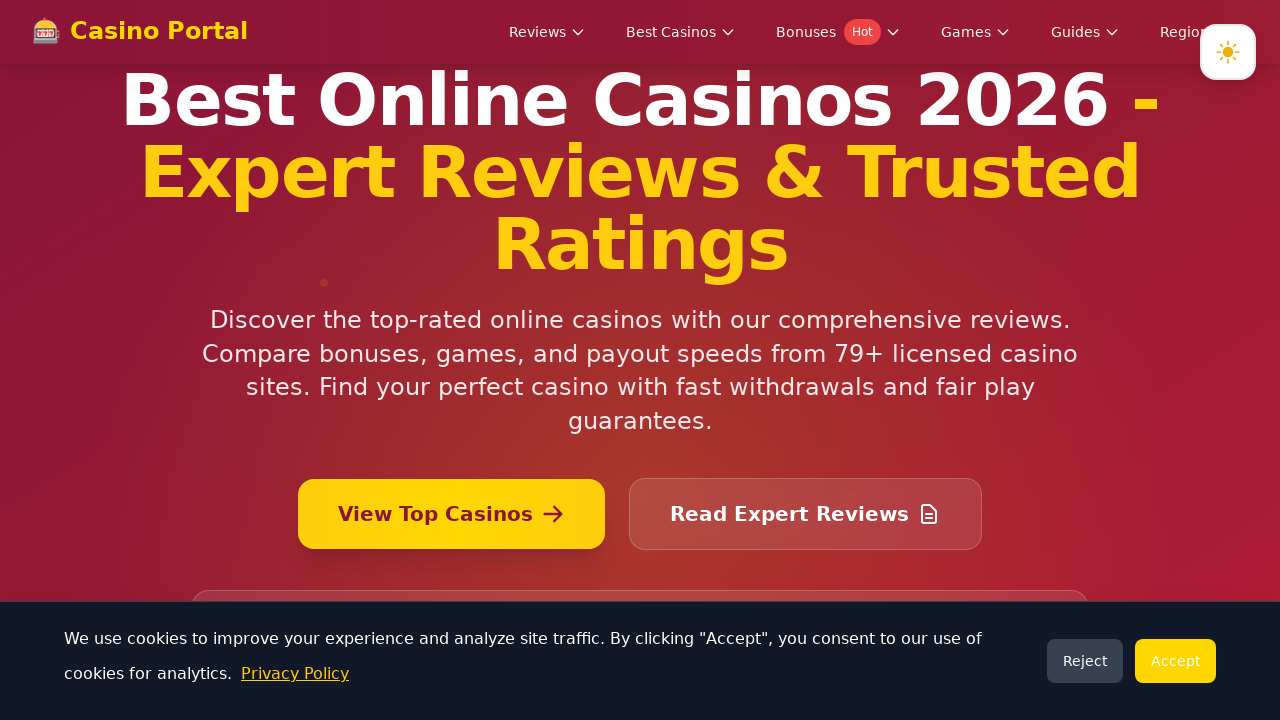

Navigated to https://bestcasinoportal.com/
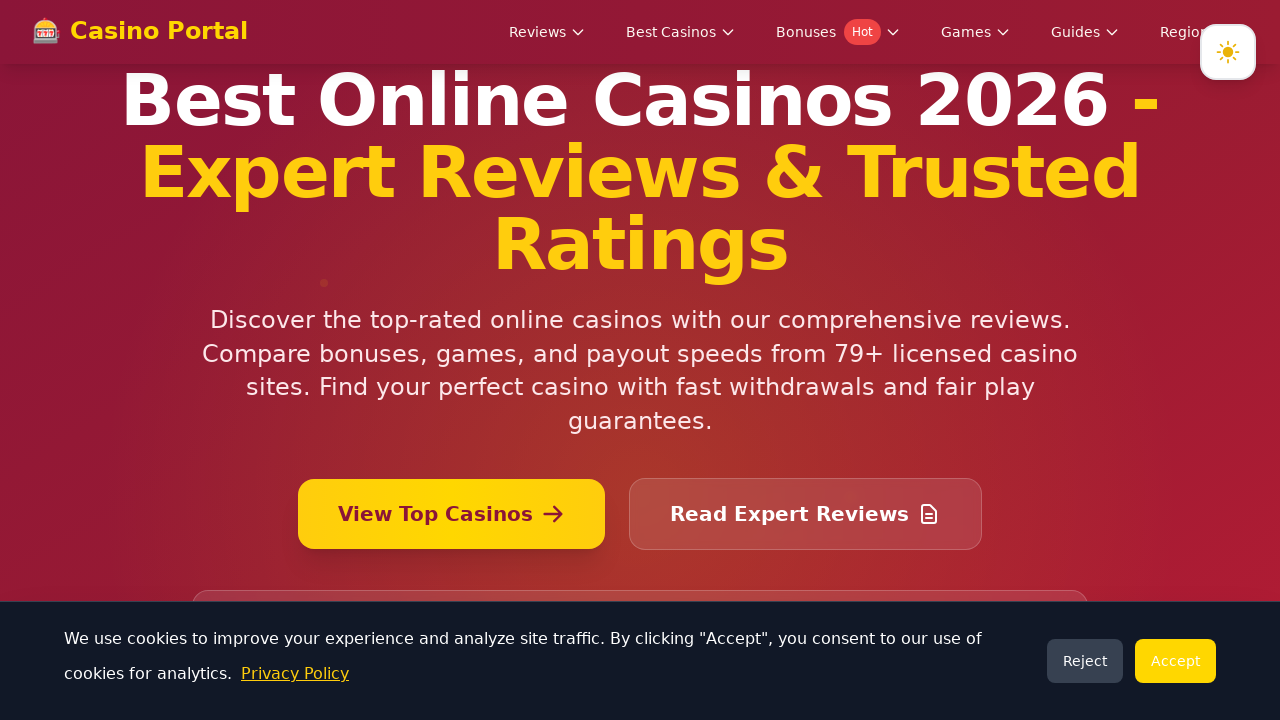

Main content element loaded on page /
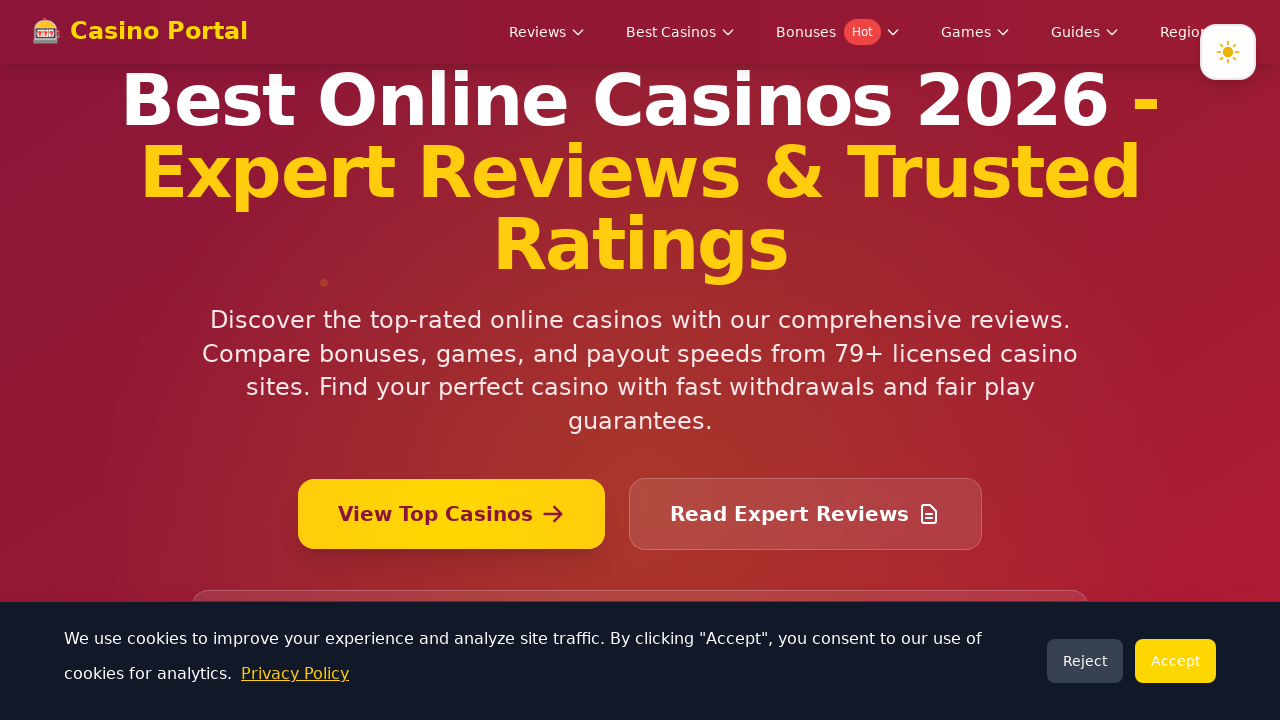

Navigated to https://bestcasinoportal.com/reviews
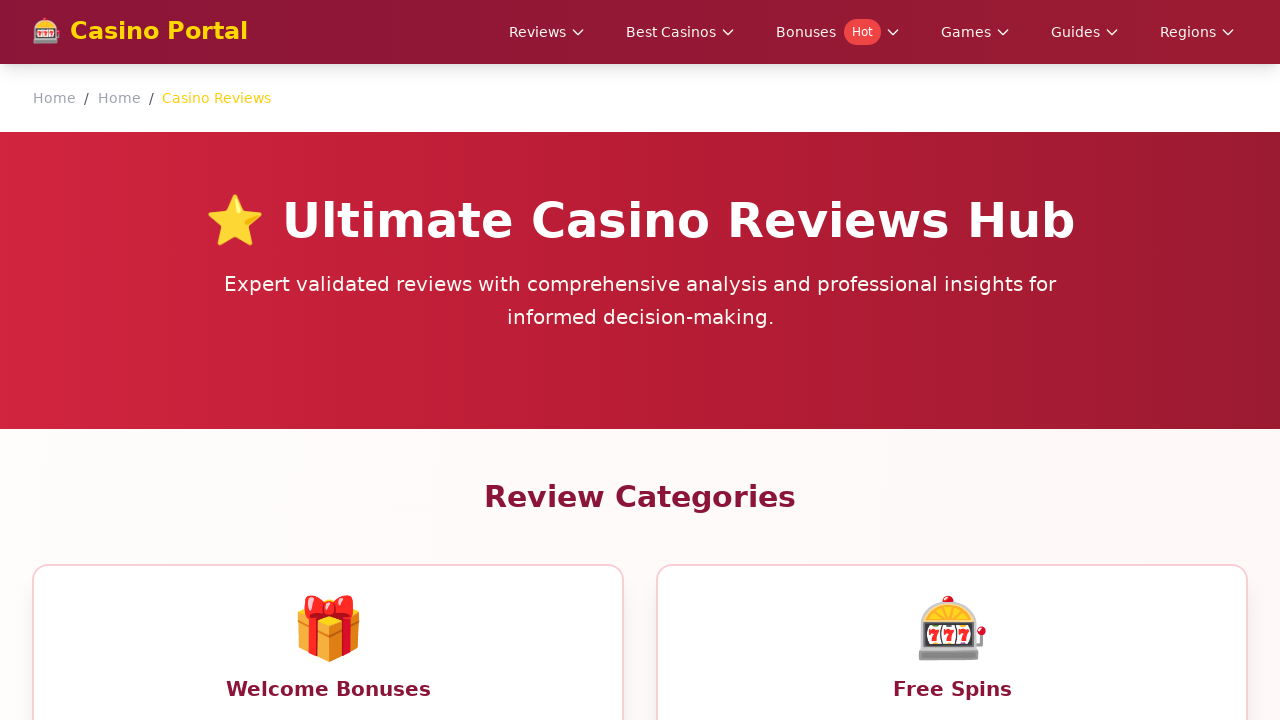

Main content element loaded on page /reviews
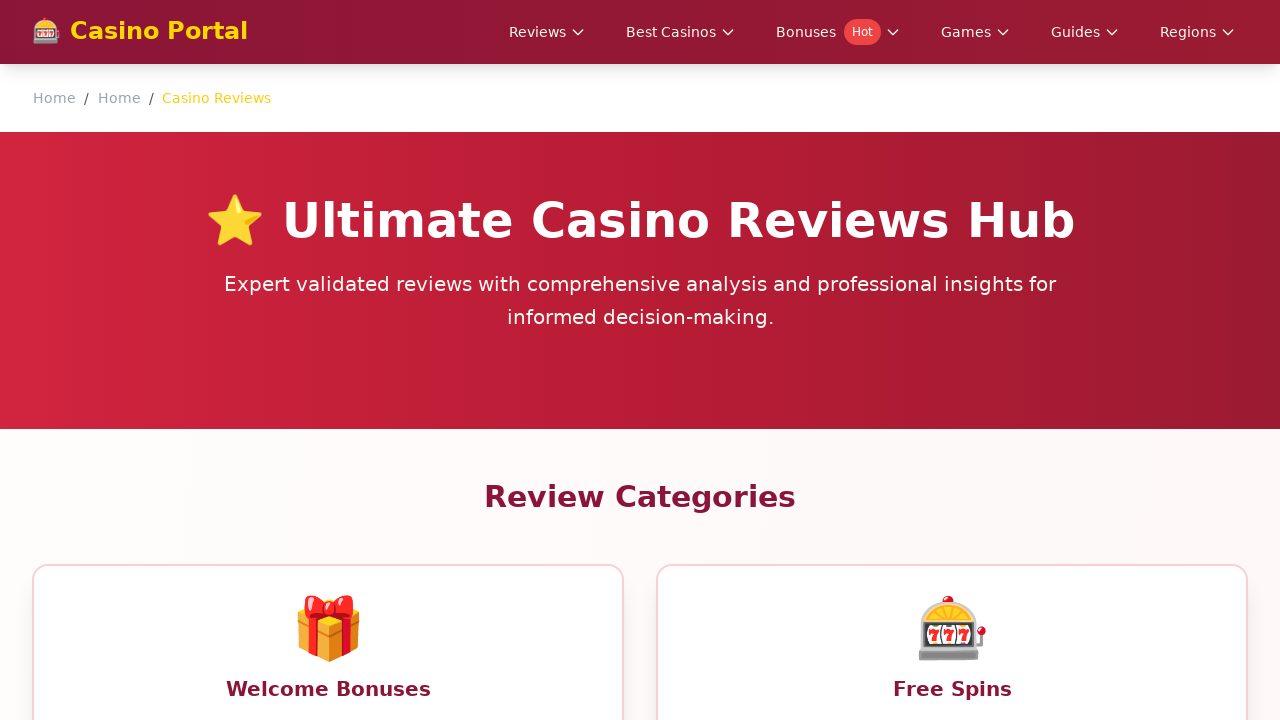

Navigated to https://bestcasinoportal.com/bonus
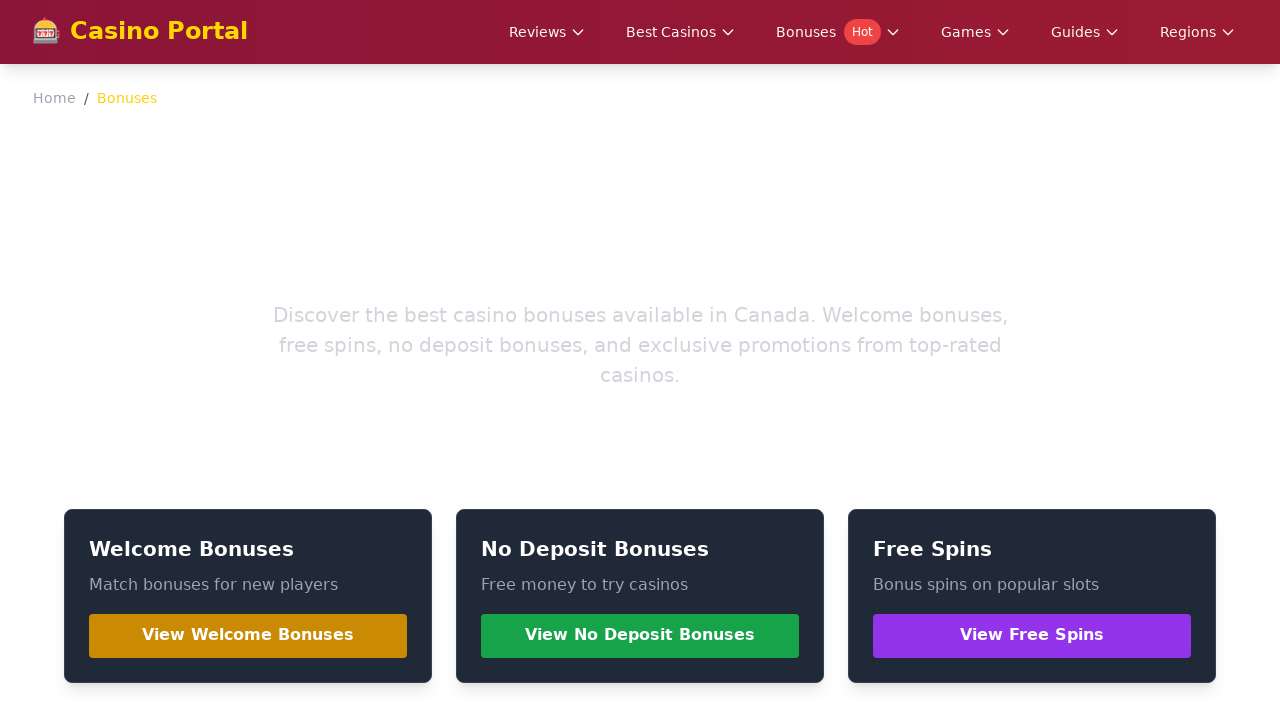

Main content element loaded on page /bonus
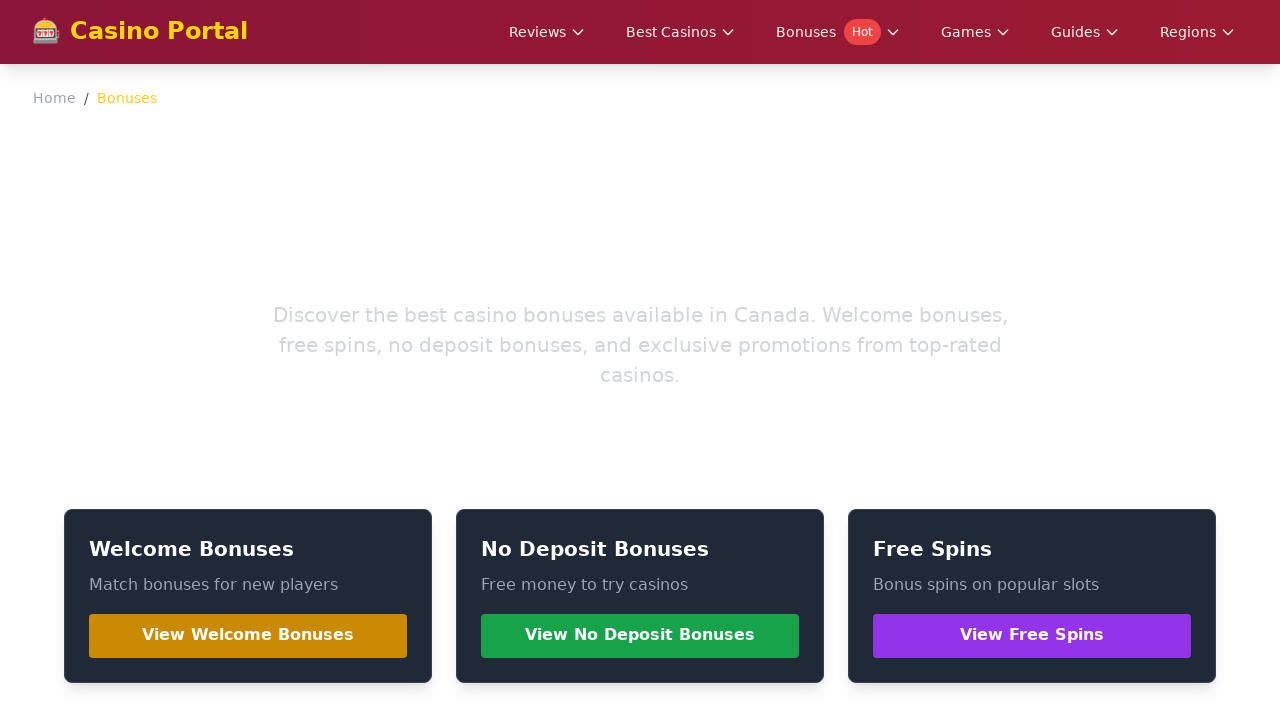

Navigated to https://bestcasinoportal.com/providers
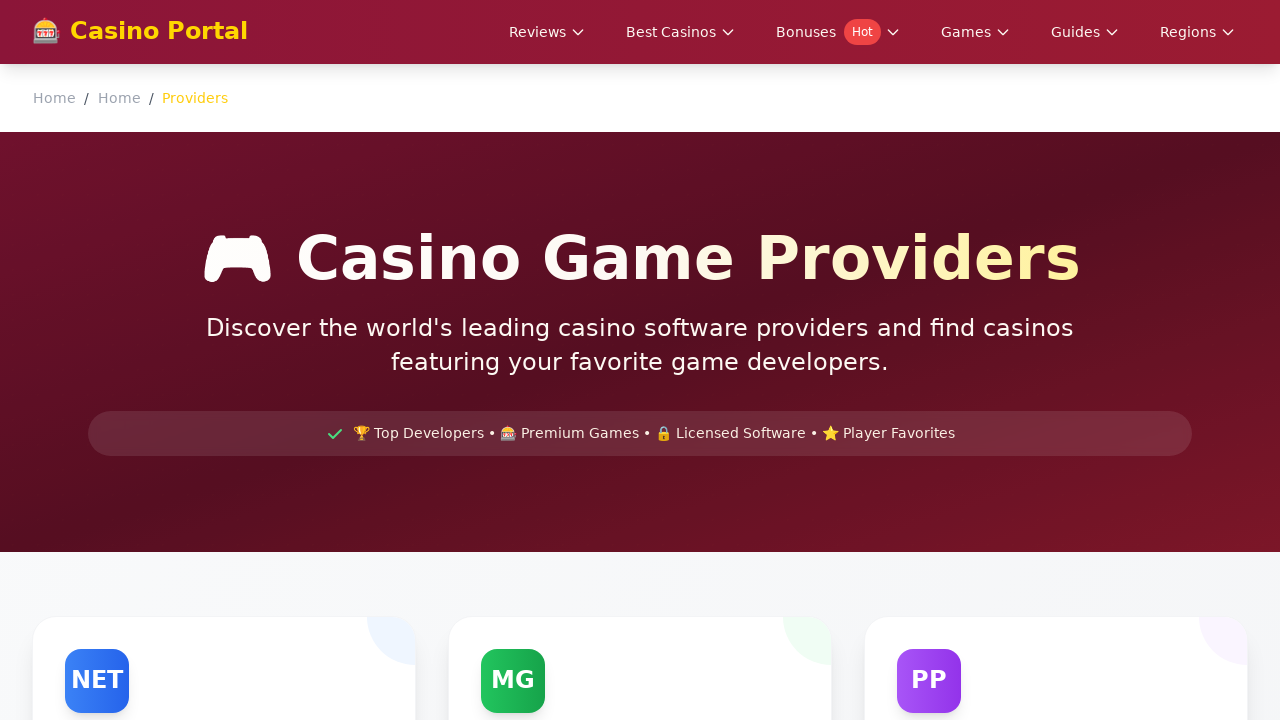

Main content element loaded on page /providers
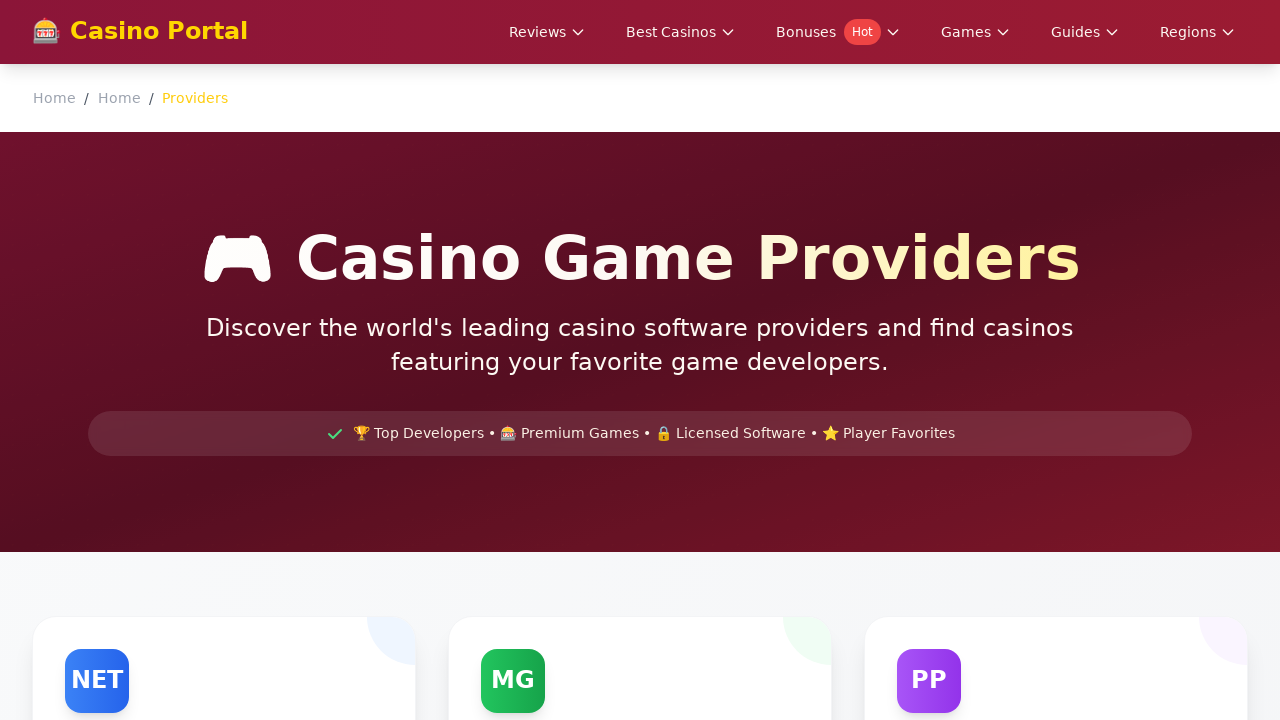

Navigated to https://bestcasinoportal.com/games
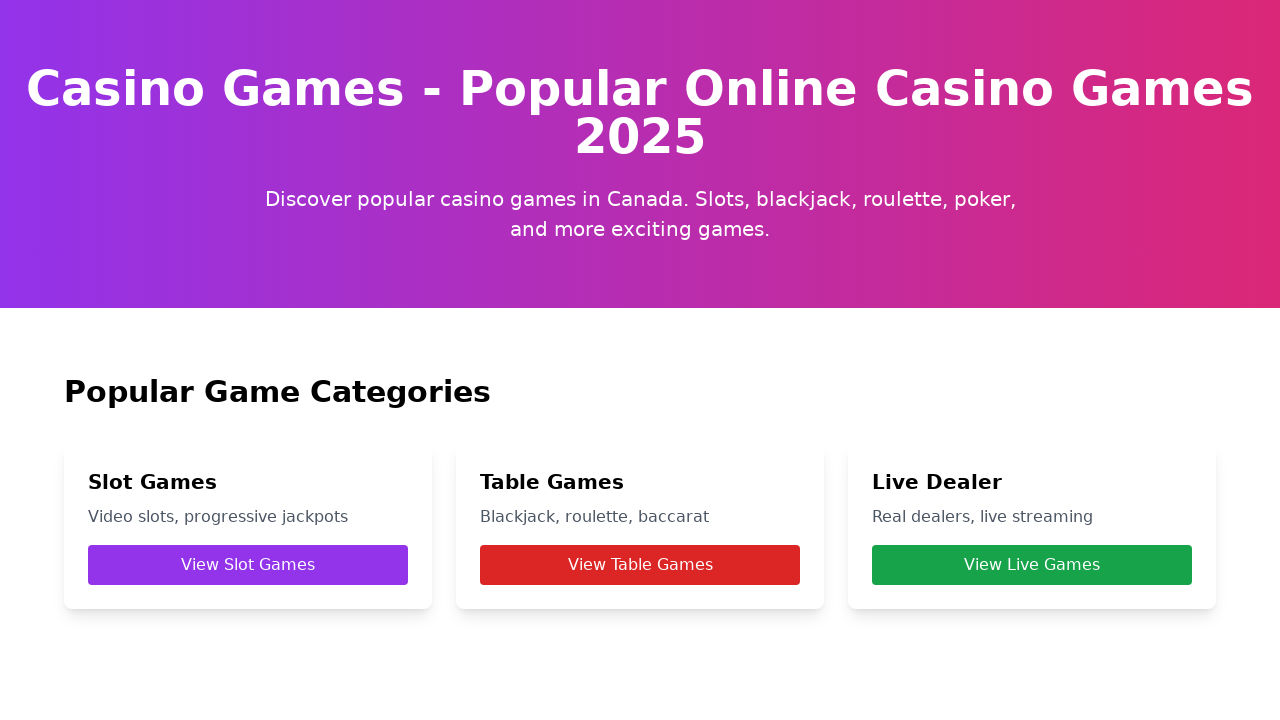

Main content element loaded on page /games
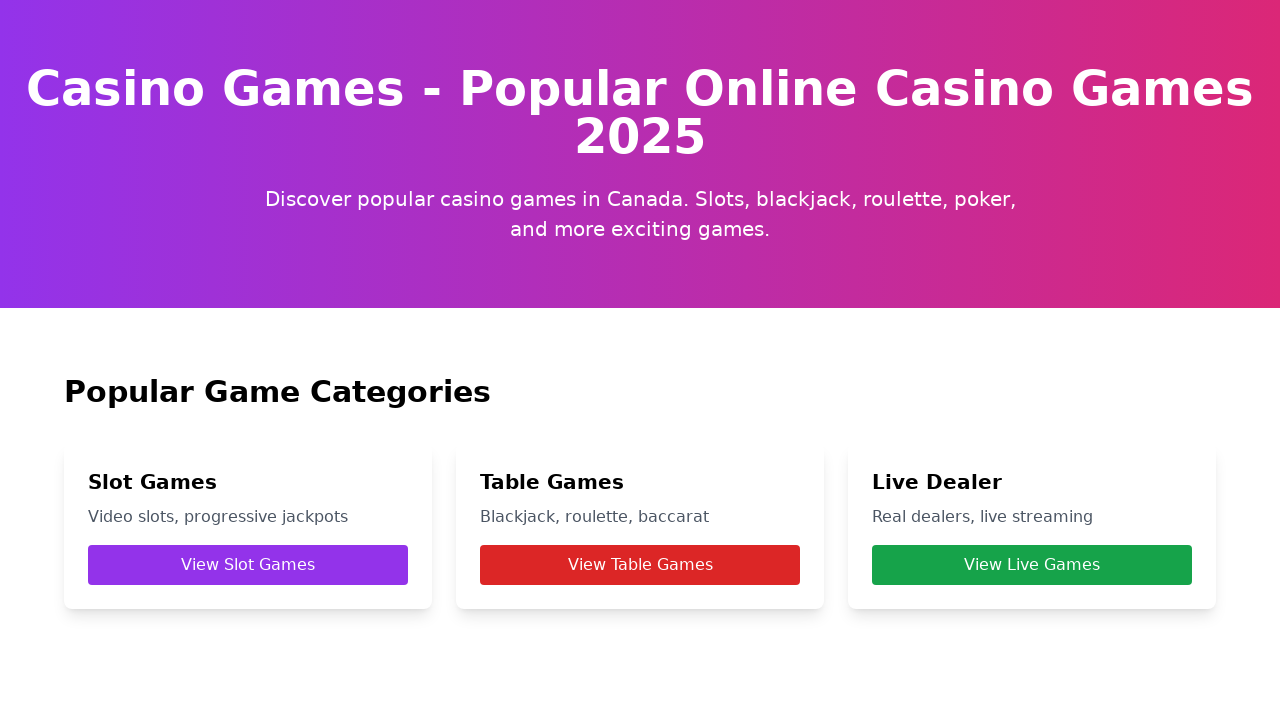

Navigated to https://bestcasinoportal.com/guide
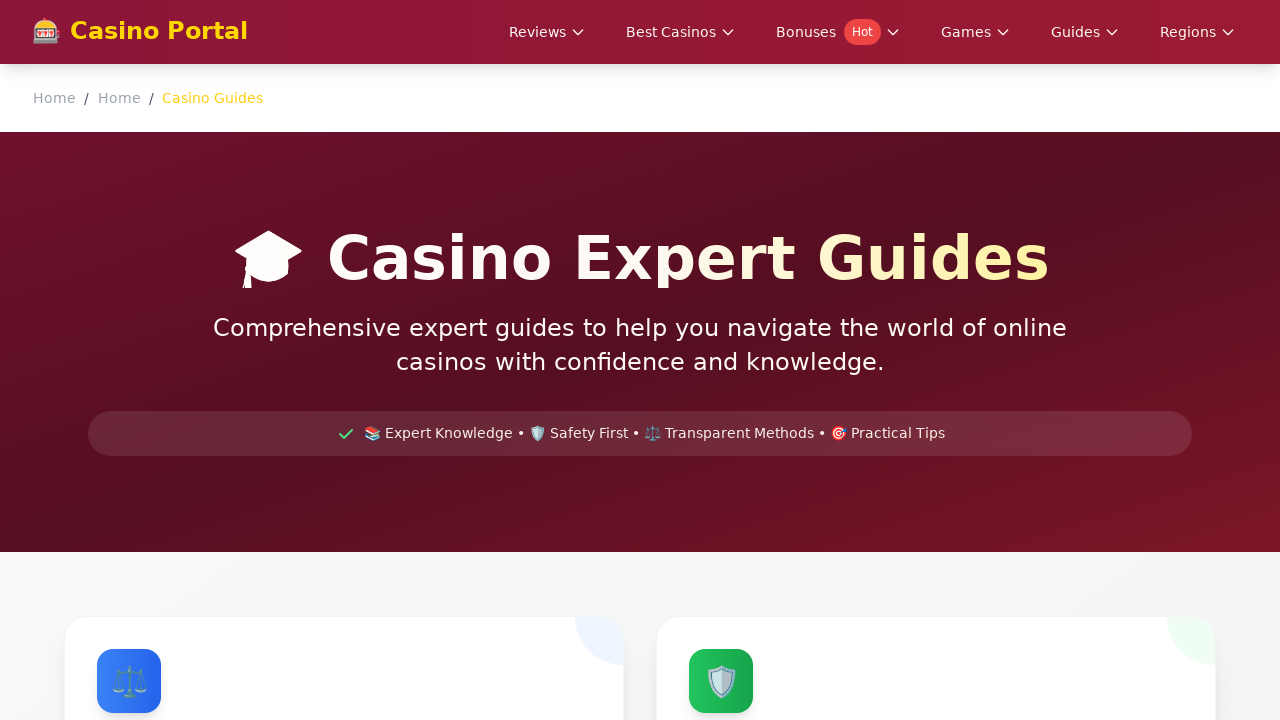

Main content element loaded on page /guide
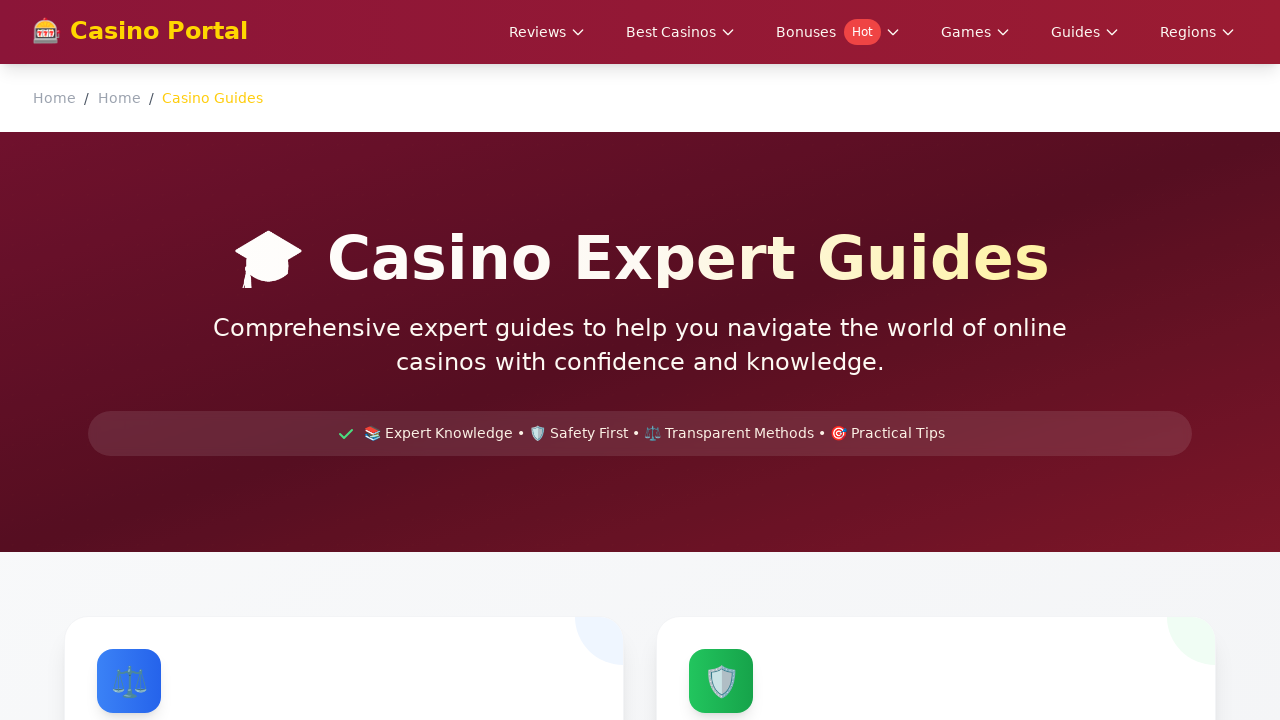

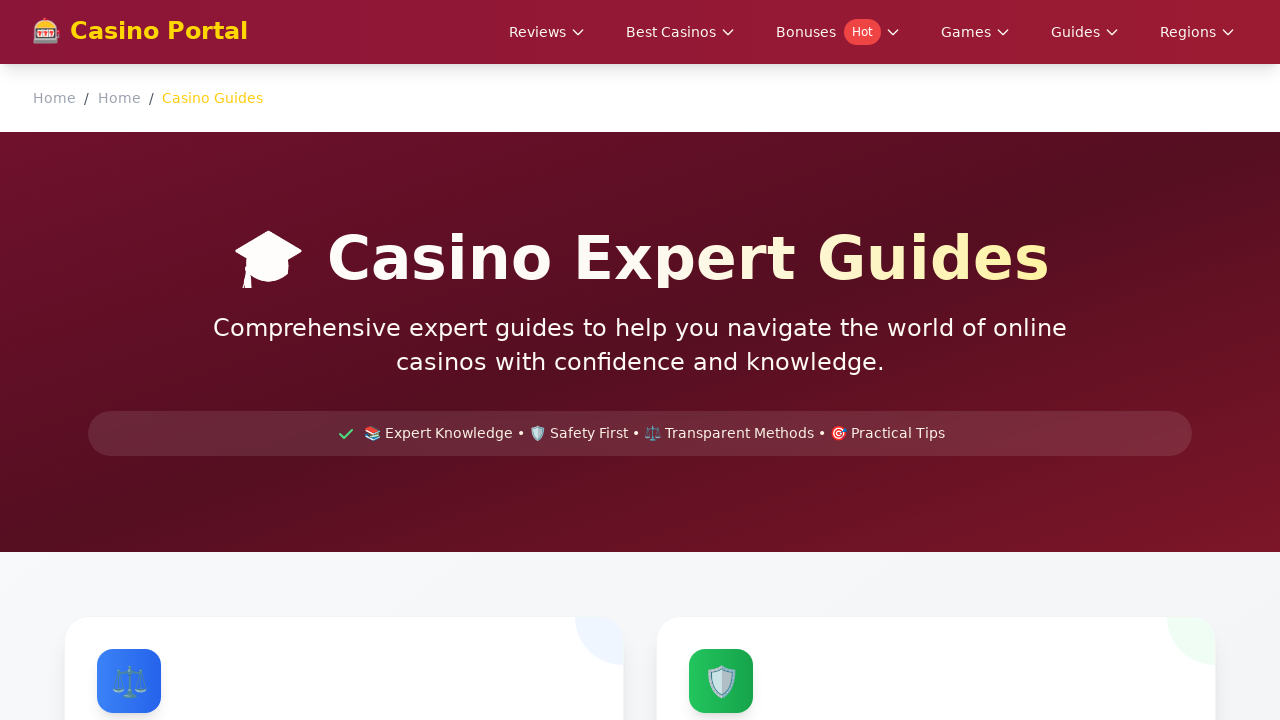